Searches GitHub VS Code issues for bugs by entering a search query and verifying that returned issues contain "bug" in their titles.

Starting URL: https://github.com/microsoft/vscode/issues

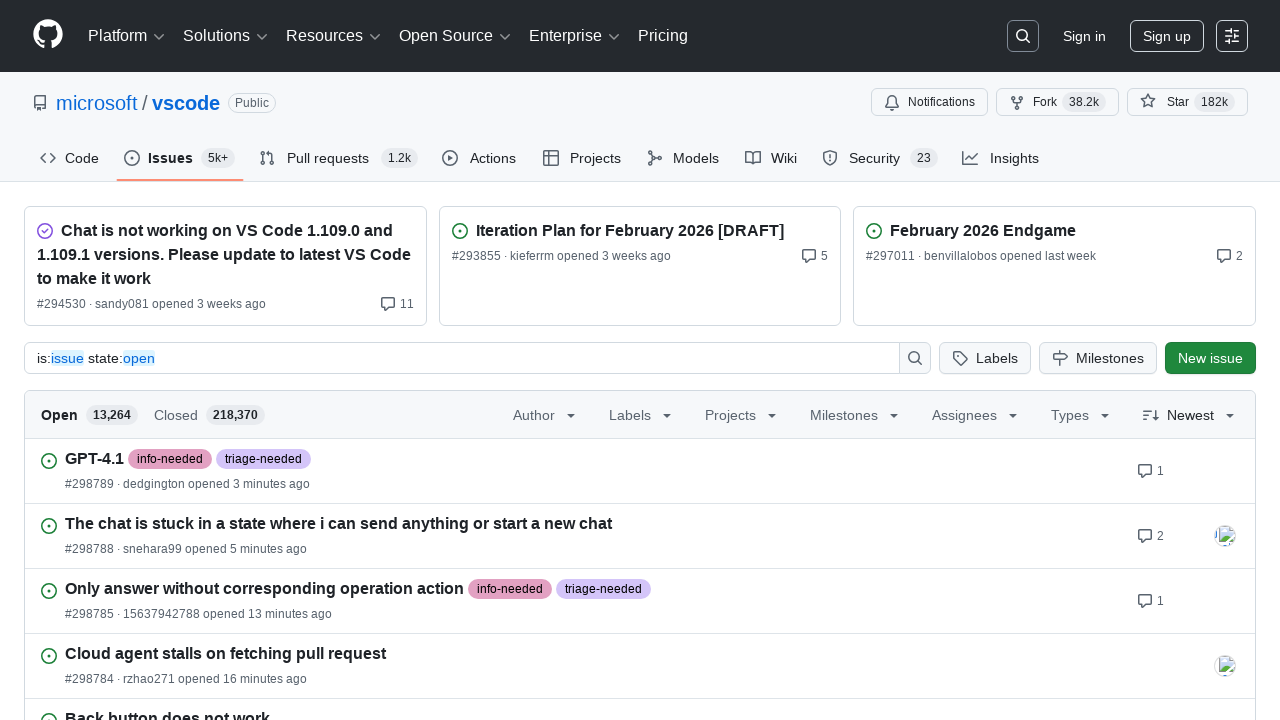

Filled search field with bug filter query 'in:title bug or Bug' on #repository-input
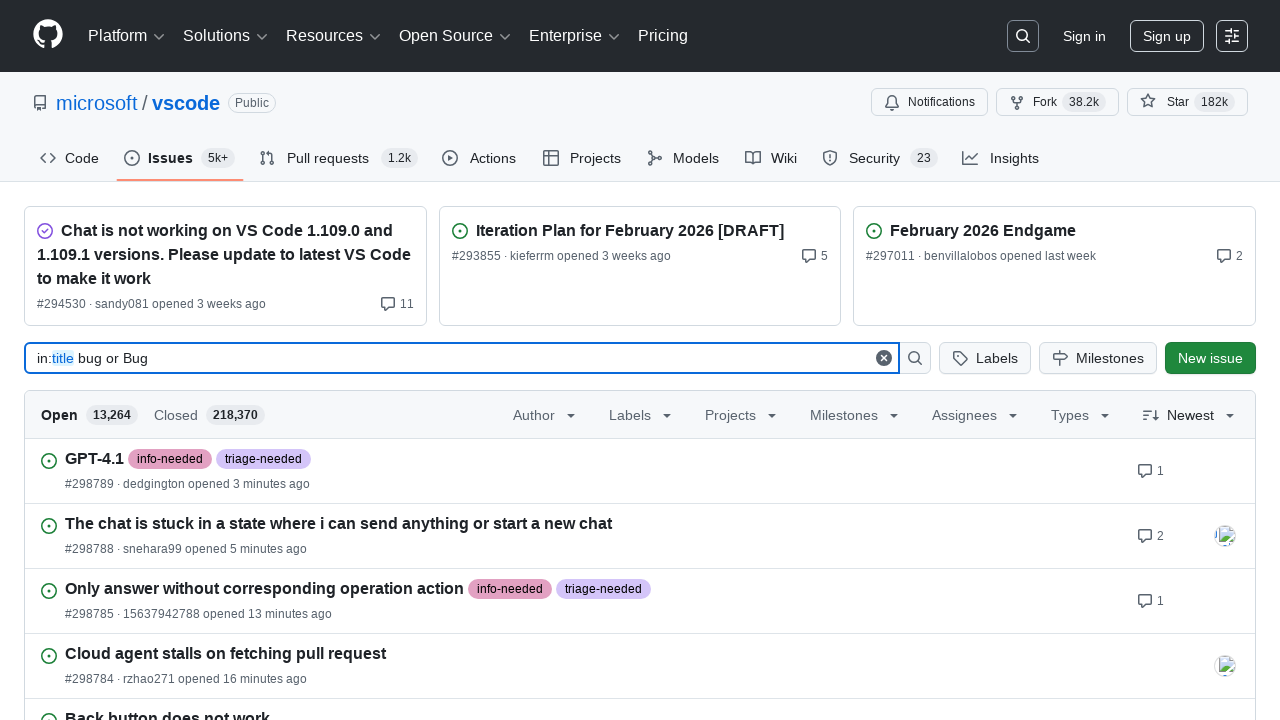

Pressed Enter to submit search query on #repository-input
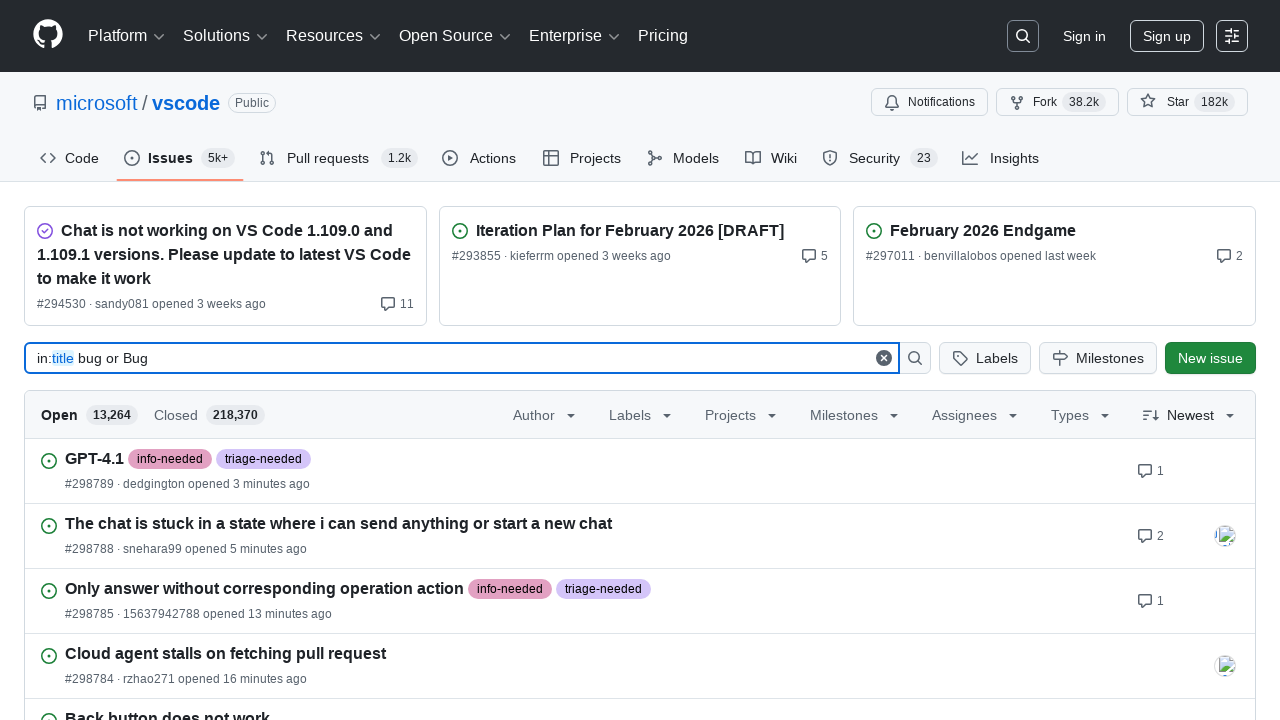

Issue results loaded successfully
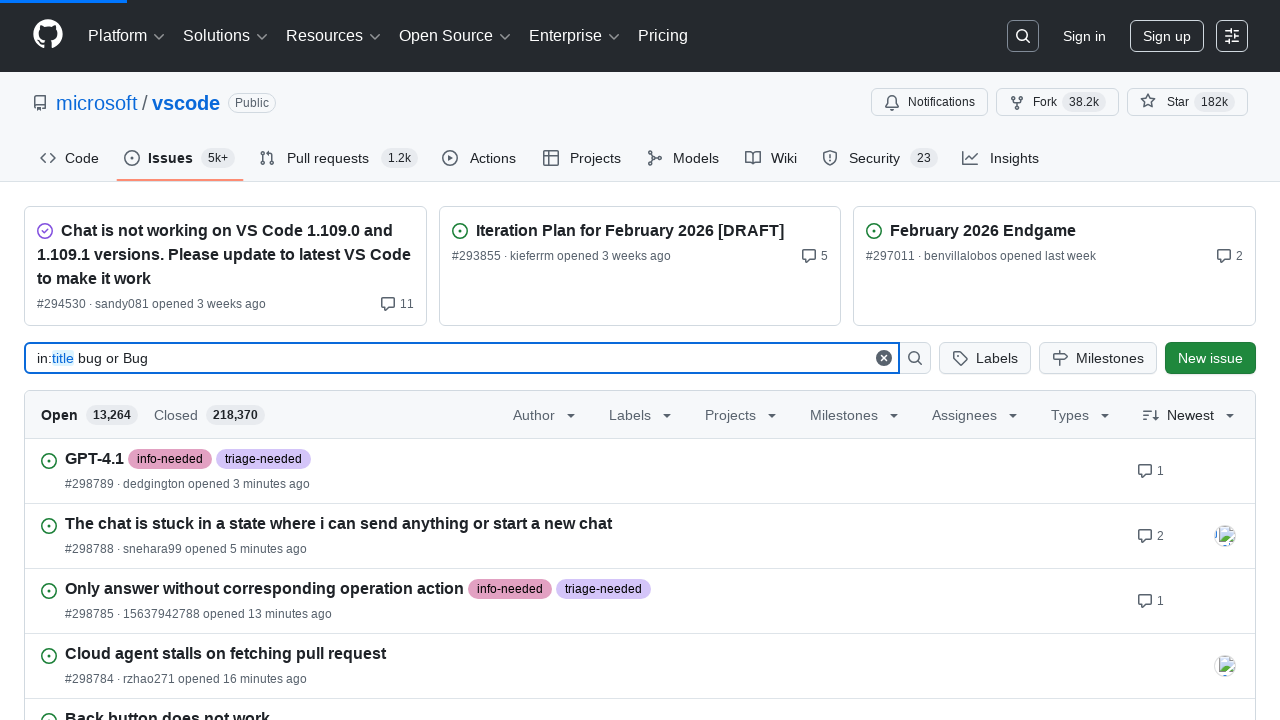

Retrieved all issue titles from search results
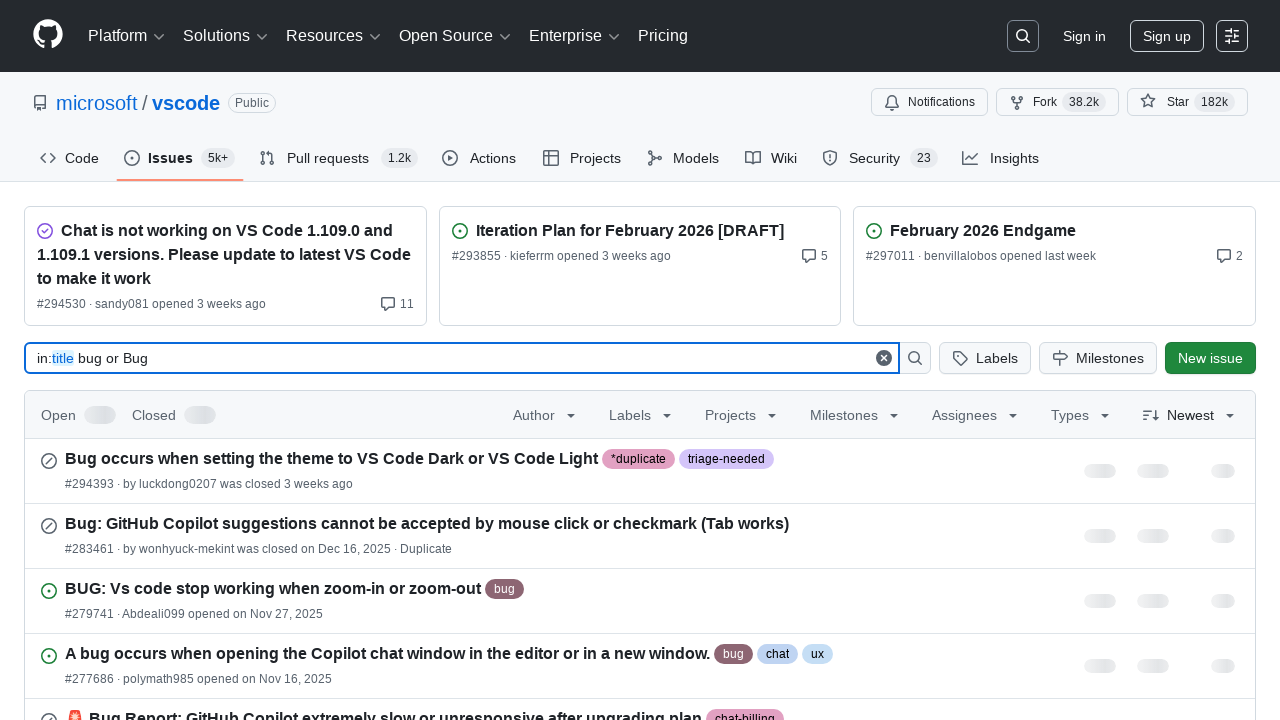

Verified issue title contains 'bug': 'Bug occurs when setting the theme to VS Code Dark or VS Code Light'
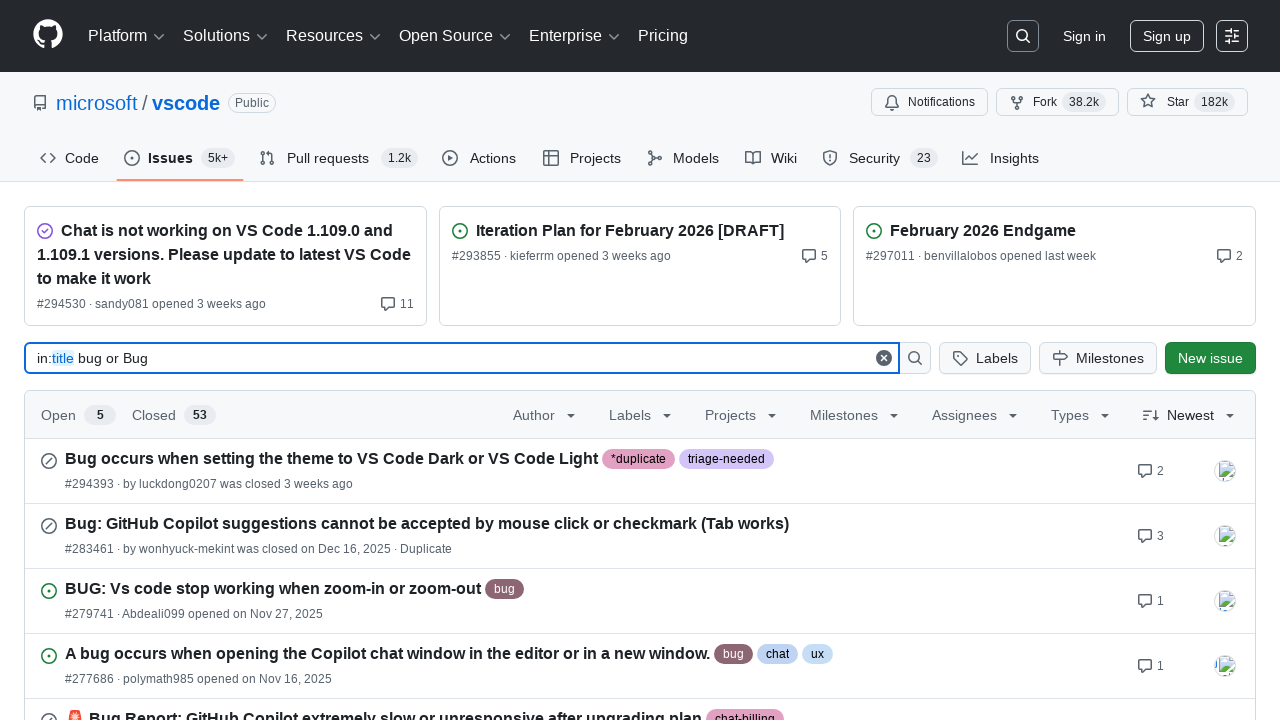

Verified issue title contains 'bug': 'Bug: GitHub Copilot suggestions cannot be accepted by mouse click or checkmark (Tab works)'
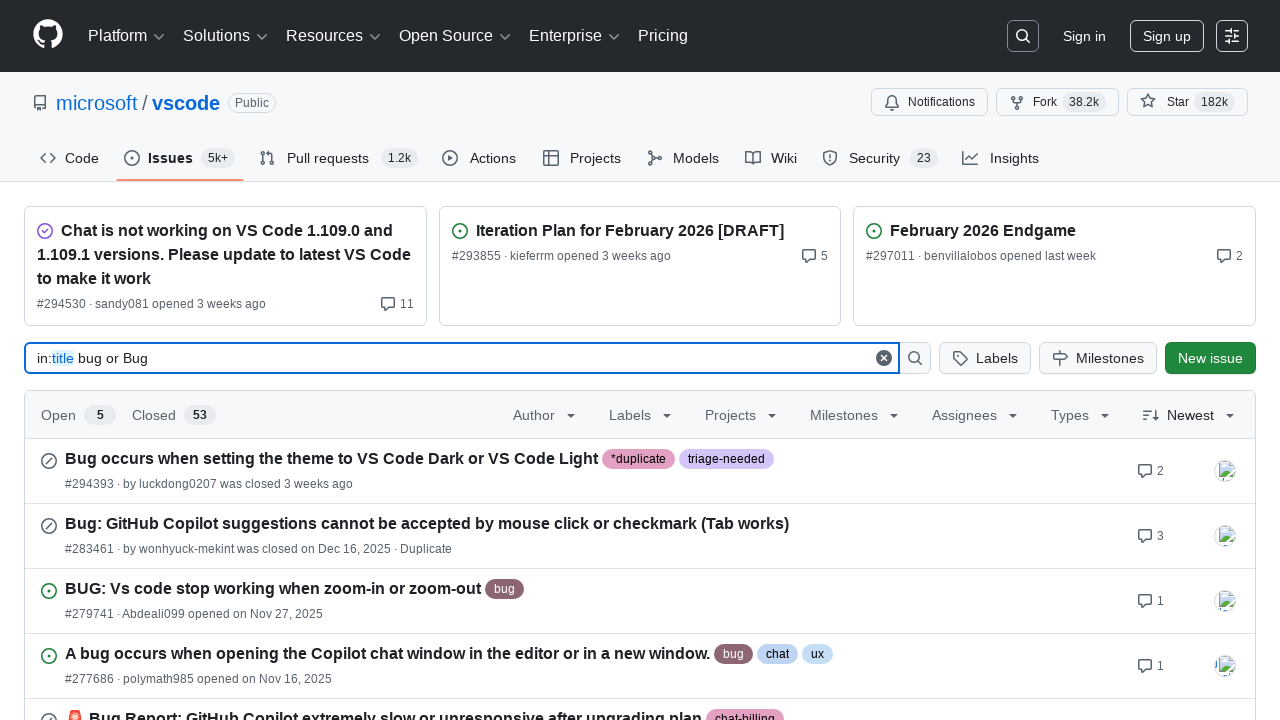

Verified issue title contains 'bug': 'BUG: Vs code stop working when zoom-in or zoom-out'
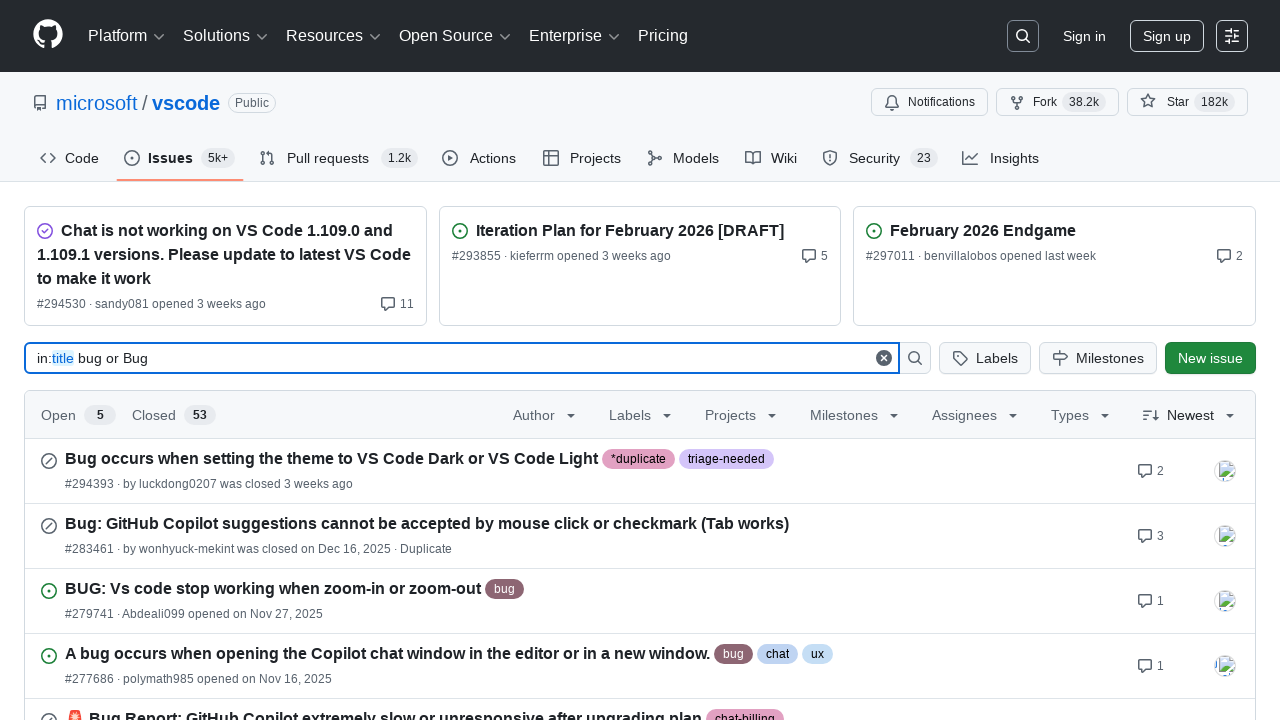

Verified issue title contains 'bug': 'A bug occurs when opening the Copilot chat window in the editor or in a new window.'
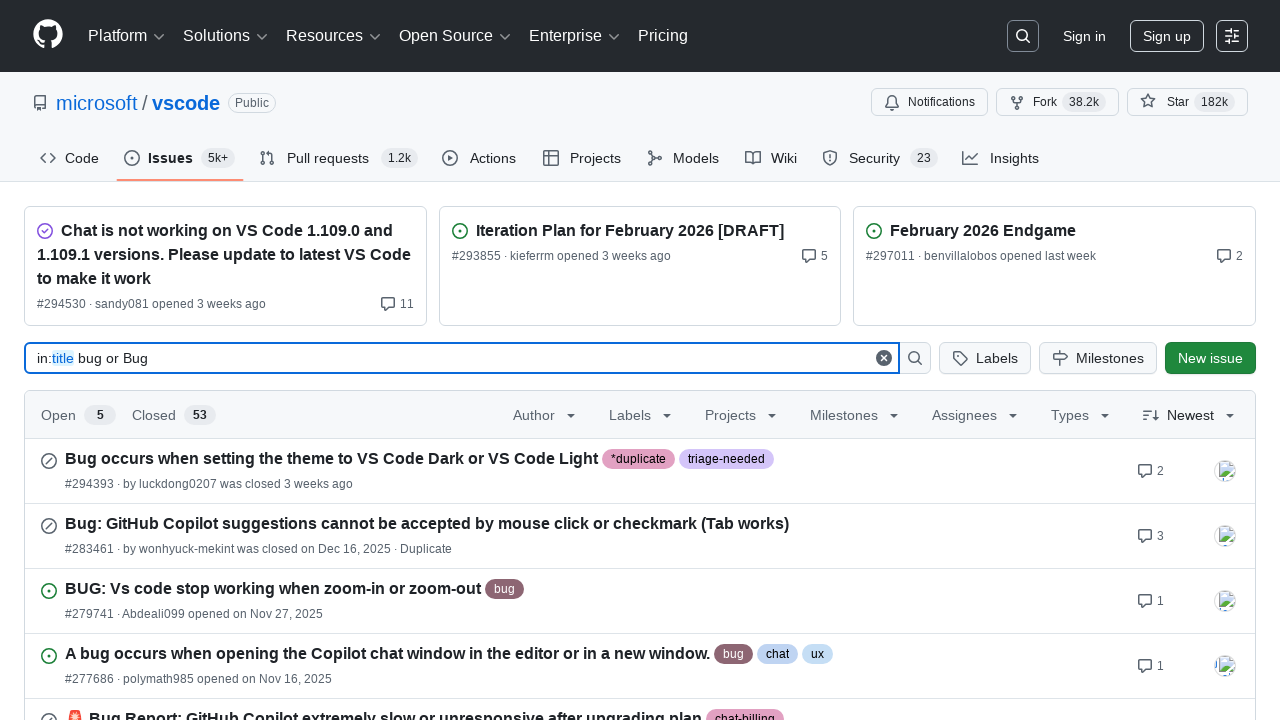

Verified issue title contains 'bug': '🚨 Bug Report: GitHub Copilot extremely slow or unresponsive after upgrading plan'
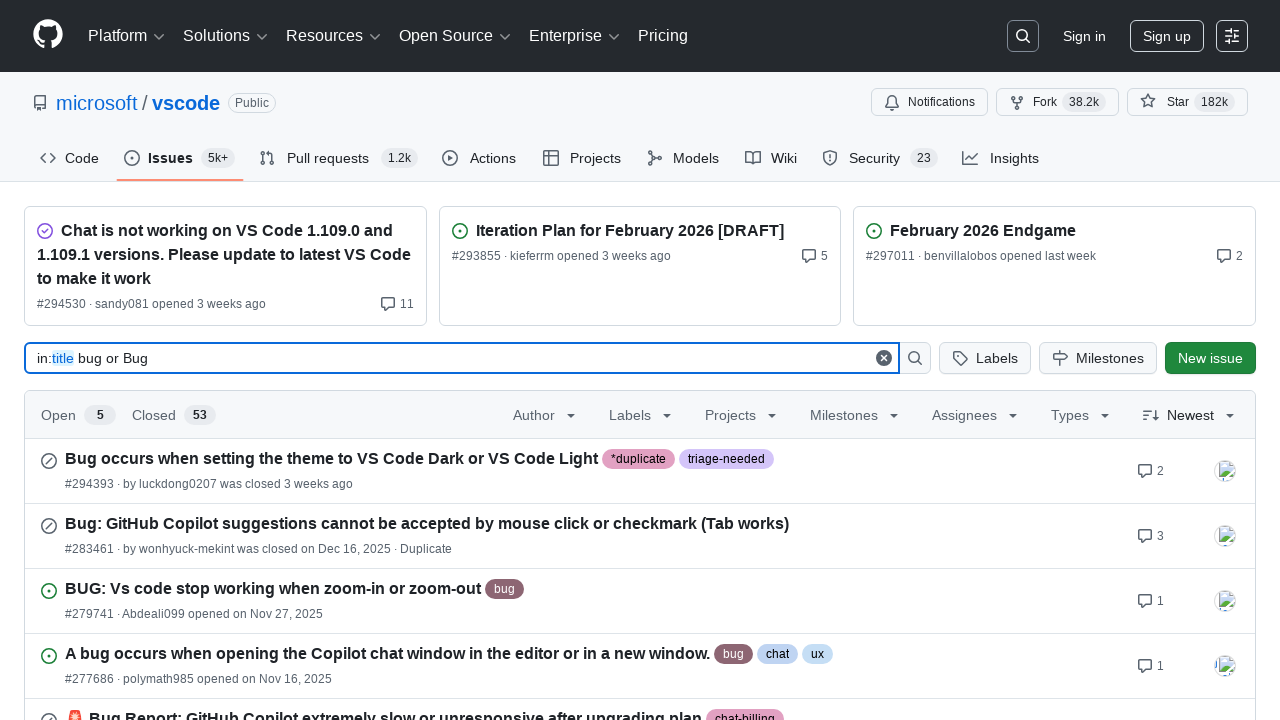

Verified issue title contains 'bug': 'VSCode Copilot: Claude 4.5 explains itself as claude 3.5 (True or Bug)'
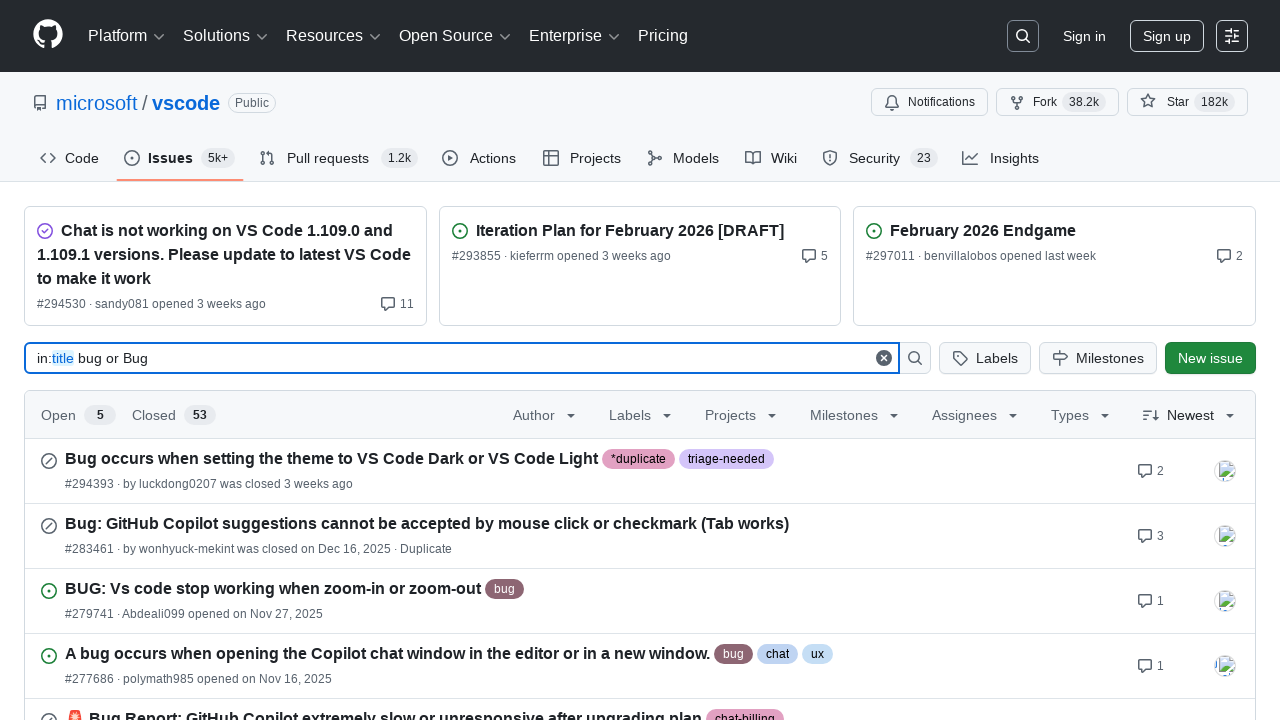

Verified issue title contains 'bug': 'Error or bug in my autocomplete suggestions during writing the code.'
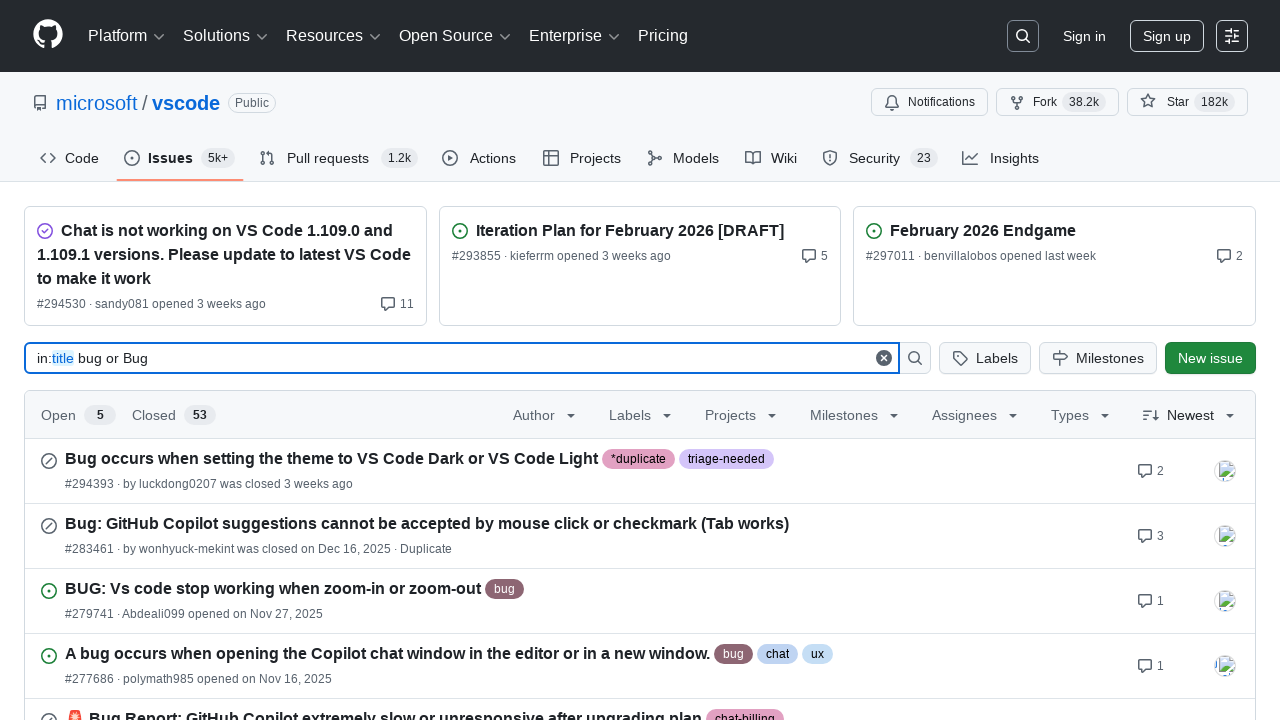

Verified issue title contains 'bug': 'Error or bug in my autocomplete suggestions during writing the code.'
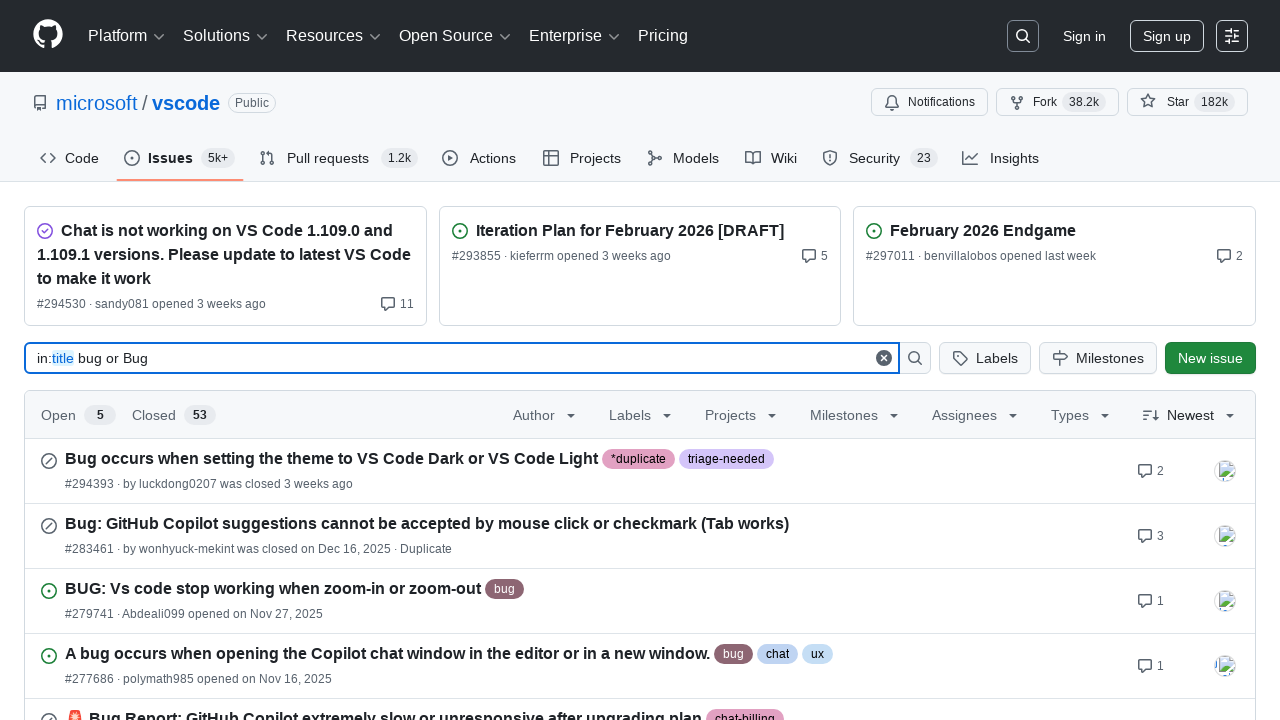

Verified issue title contains 'bug': '🐞 Bug Report: Unable to Install Extensions or Packages in VS Code 1.104.0 (No Proxy Used)'
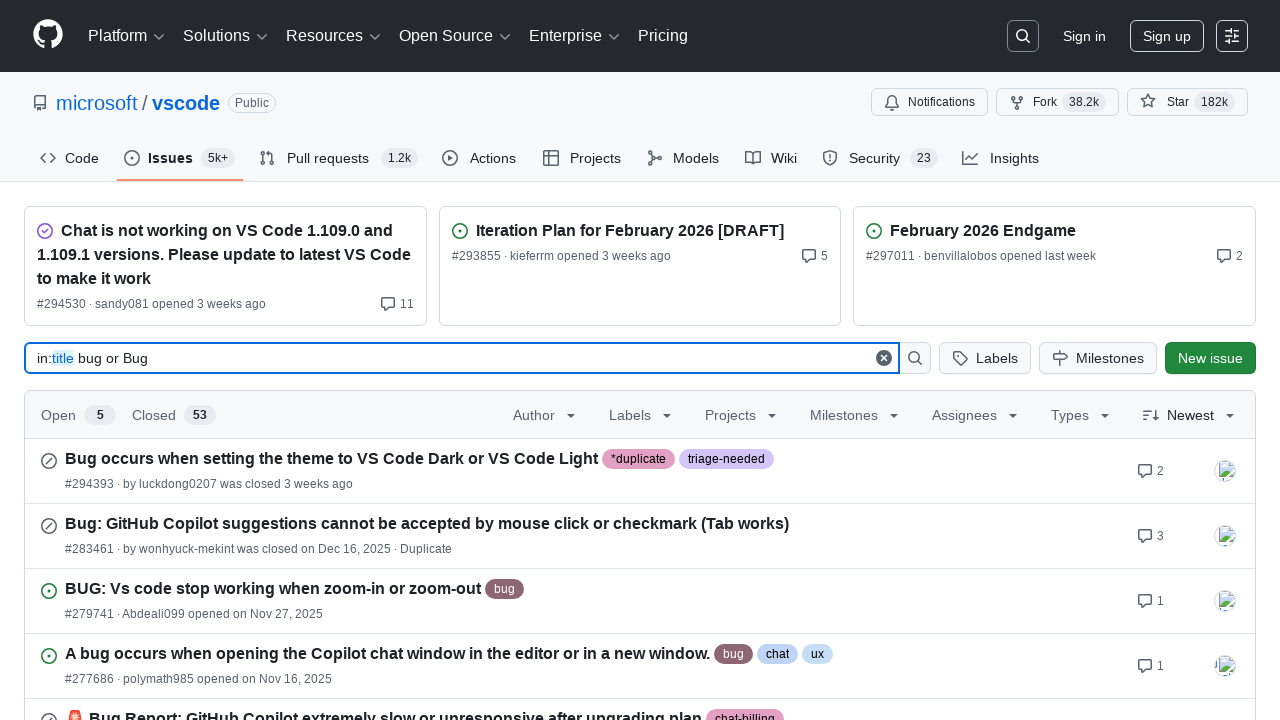

Verified issue title contains 'bug': 'Bug: After I update, vscode opens project very slowly or can't open at all?!'
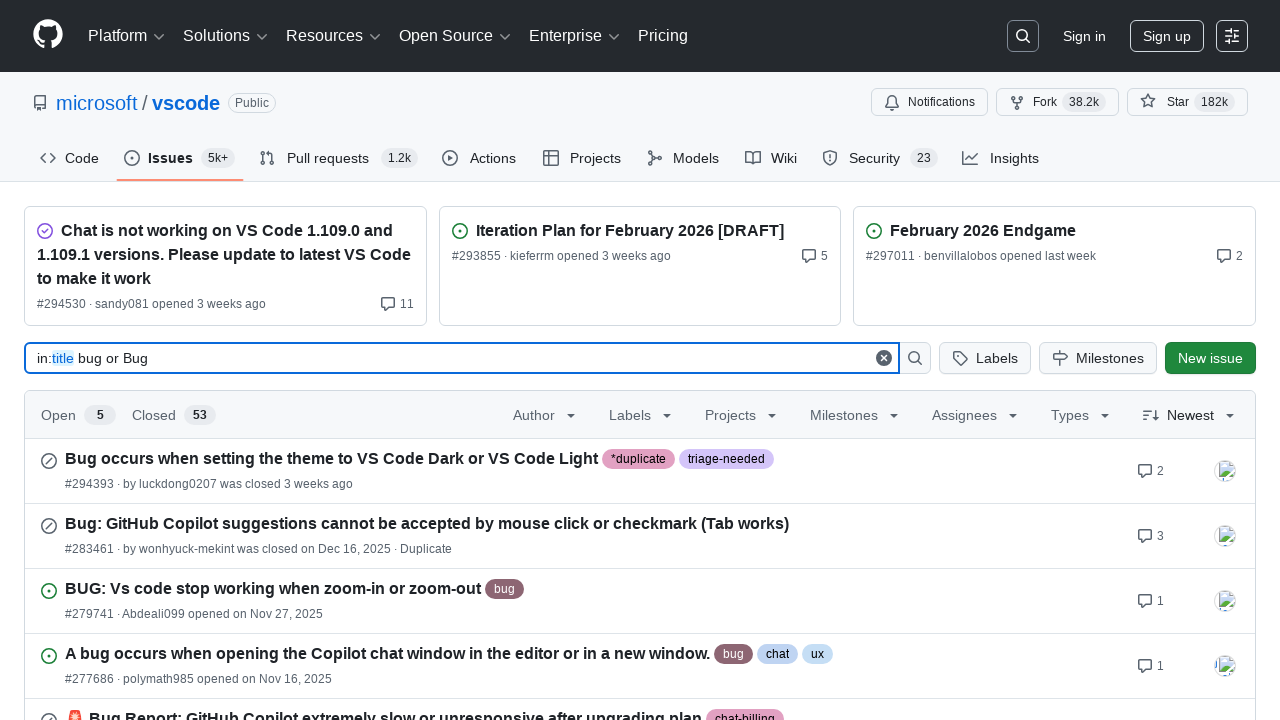

Verified issue title contains 'bug': 'Rename bug "Assertion Failed: Argument is undefined or null"'
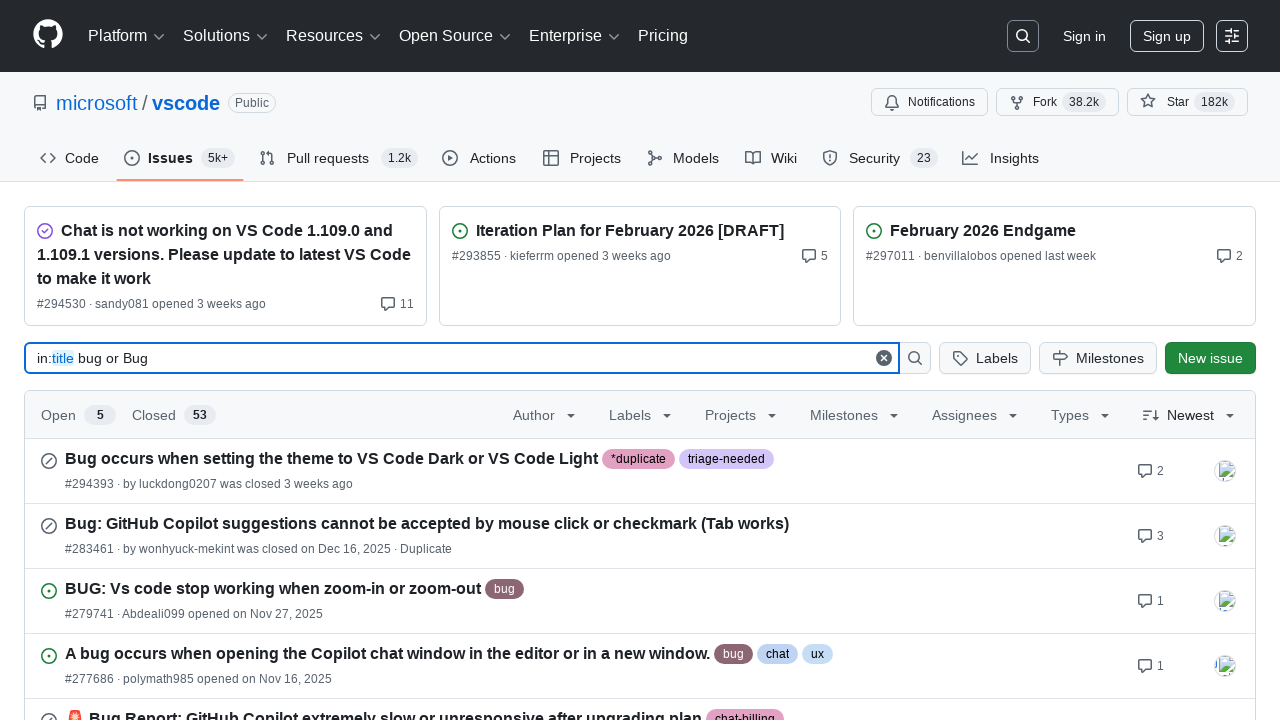

Verified issue title contains 'bug': 'Suddenly coming annoying white background in the editor area, I don't know what setting need to be change or is it some bug'
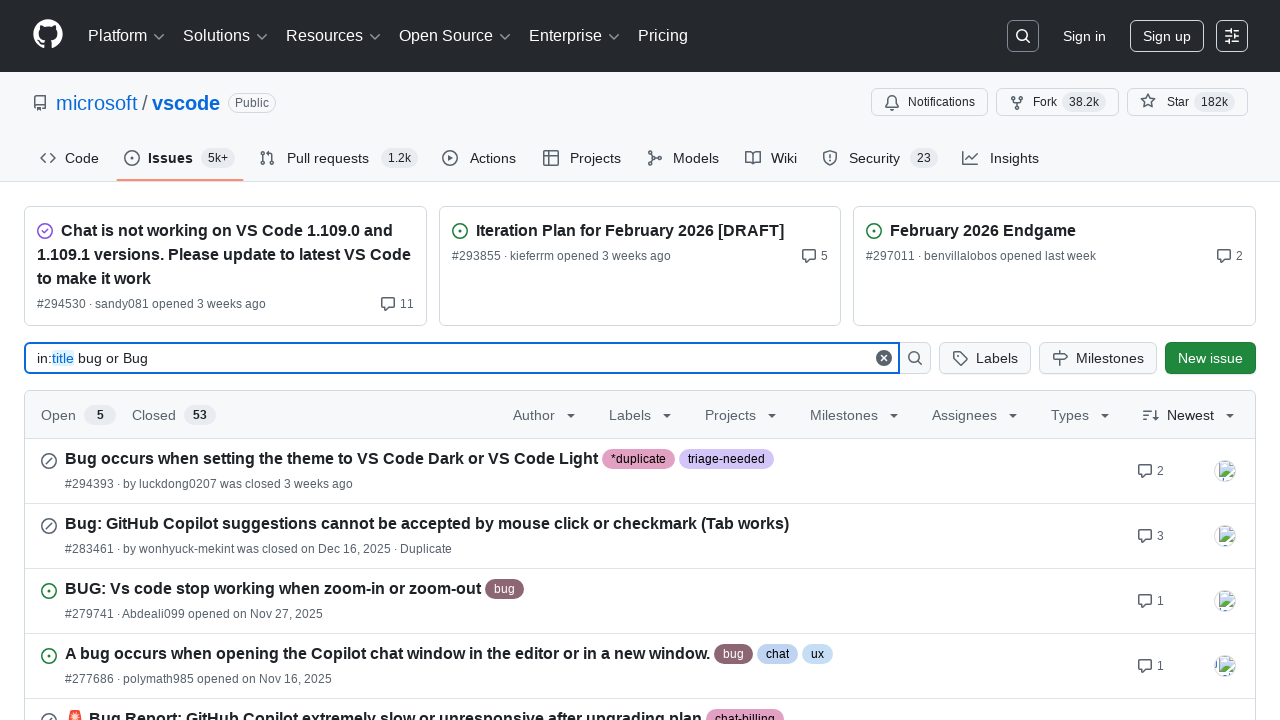

Verified issue title contains 'bug': 'BUG: COPILOT EDITS NOT WORKING... IT DOES NOT SAVE OR EXECUTE FILES. THE COPILOT EDITS CLIENT IS MISSING.'
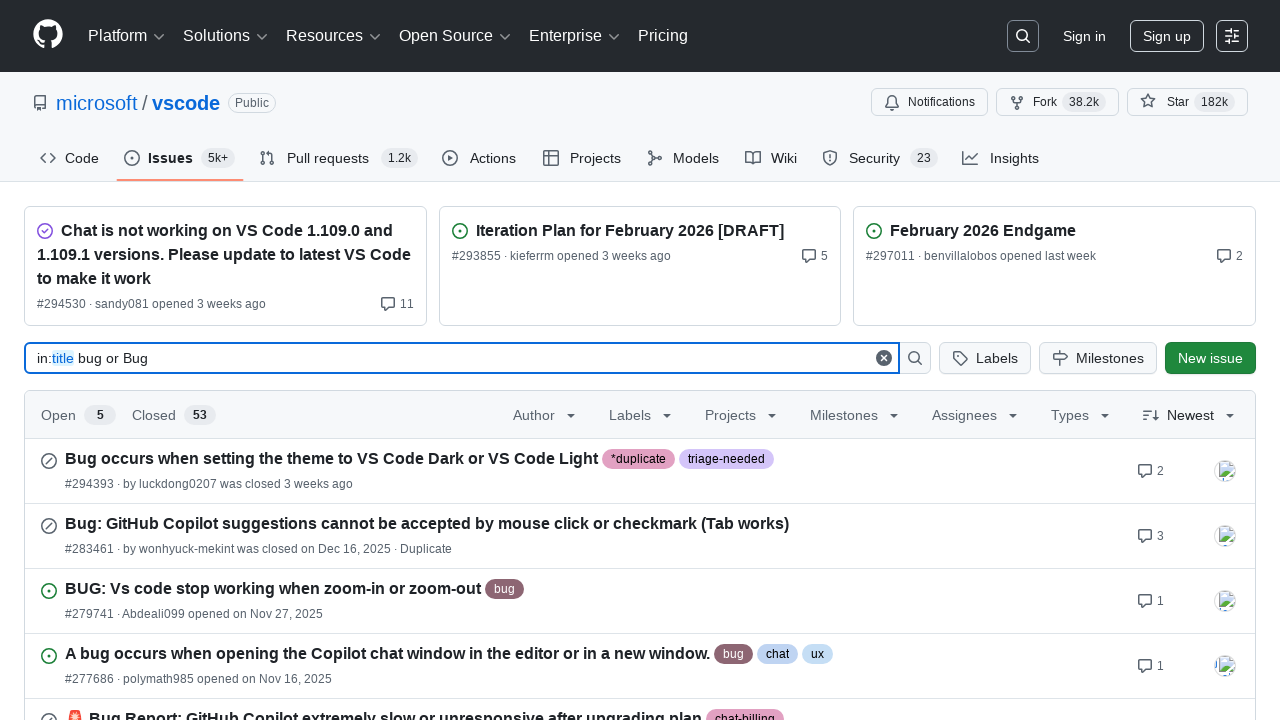

Verified issue title contains 'bug': '‌Bug Report:‌ Duplicate "Run" or "Debug" buttons appear simultaneously'
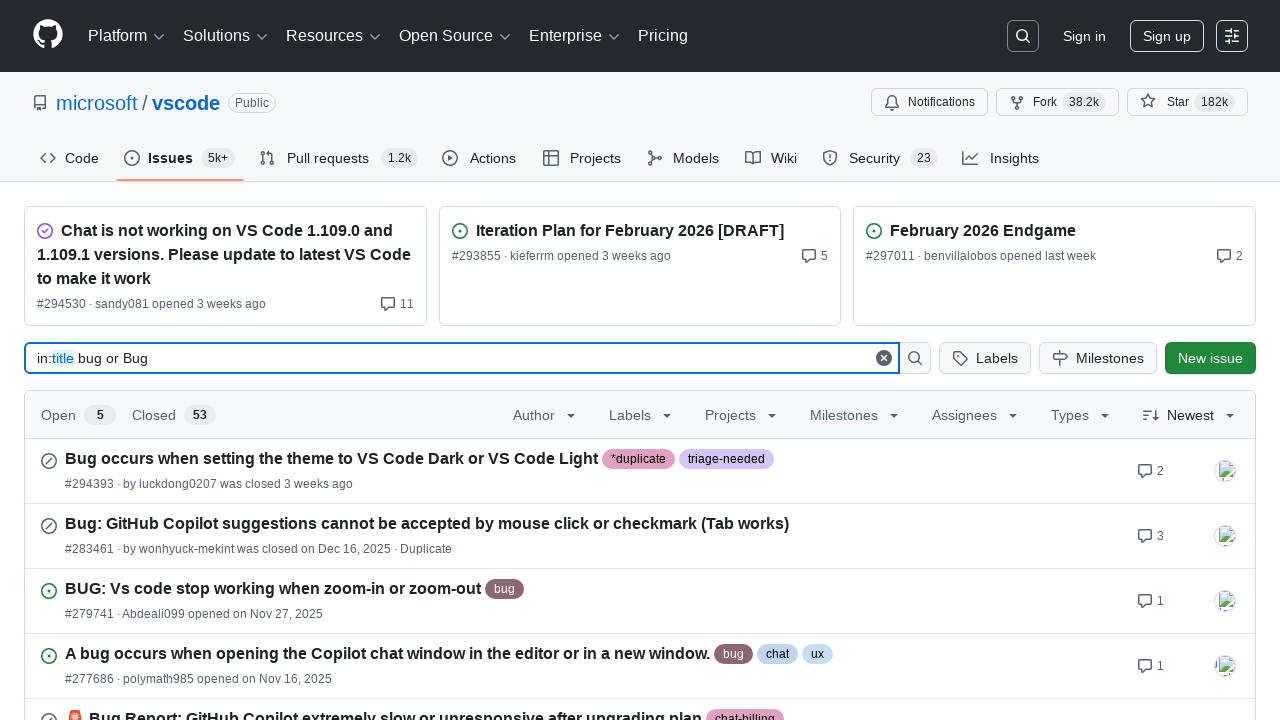

Verified issue title contains 'bug': '‌Bug Report:‌ Duplicate "Run" or "Debug" buttons appear simultaneously'
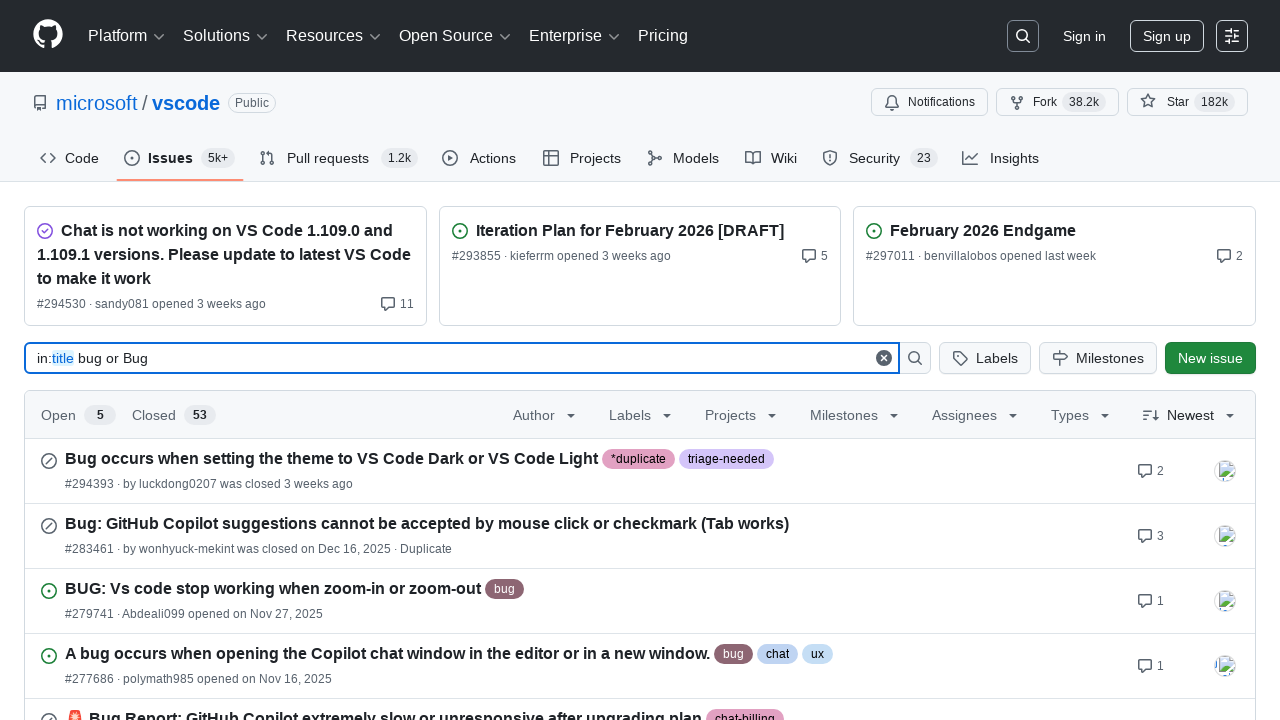

Verified issue title contains 'bug': 'VSCode Extensions enable arbitrary remote code execution via exec(). Not sure if this is a bug/vulnerability or a feature.'
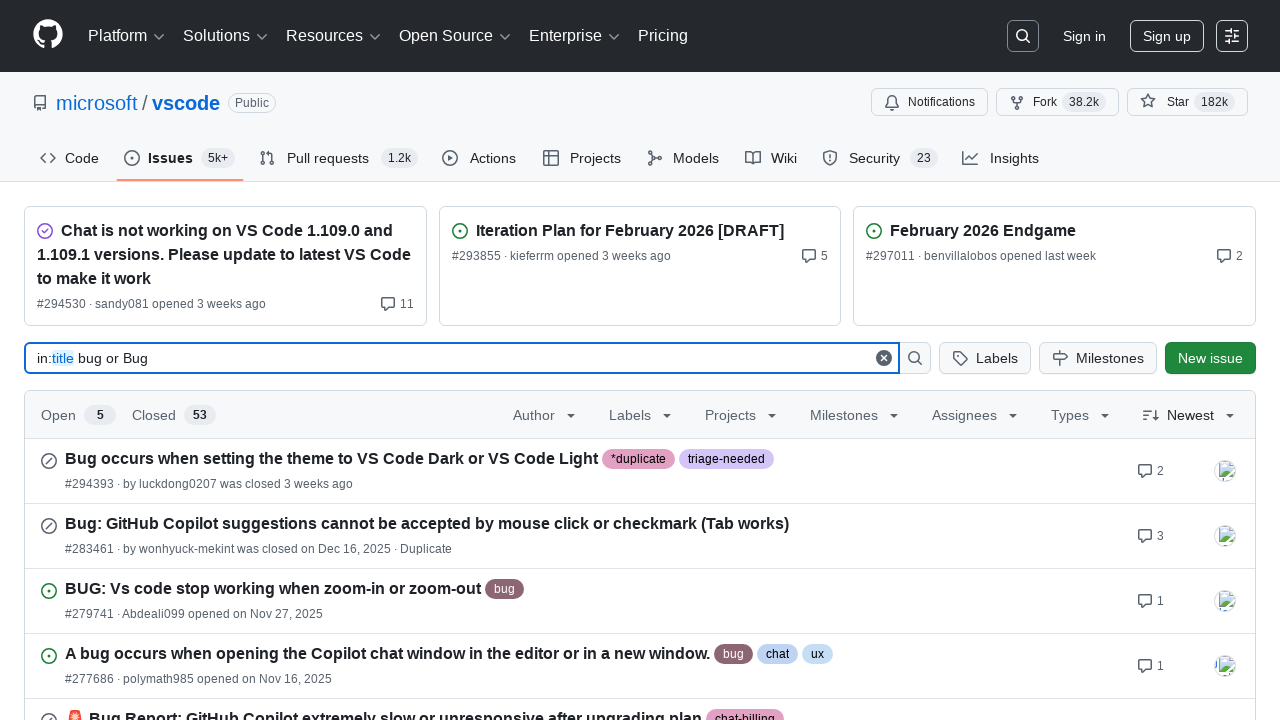

Verified issue title contains 'bug': 'Suggestion/Bug in Explorer navigation: Parent Directory is considered selected by default when (command +) selecting files or subdirectories.'
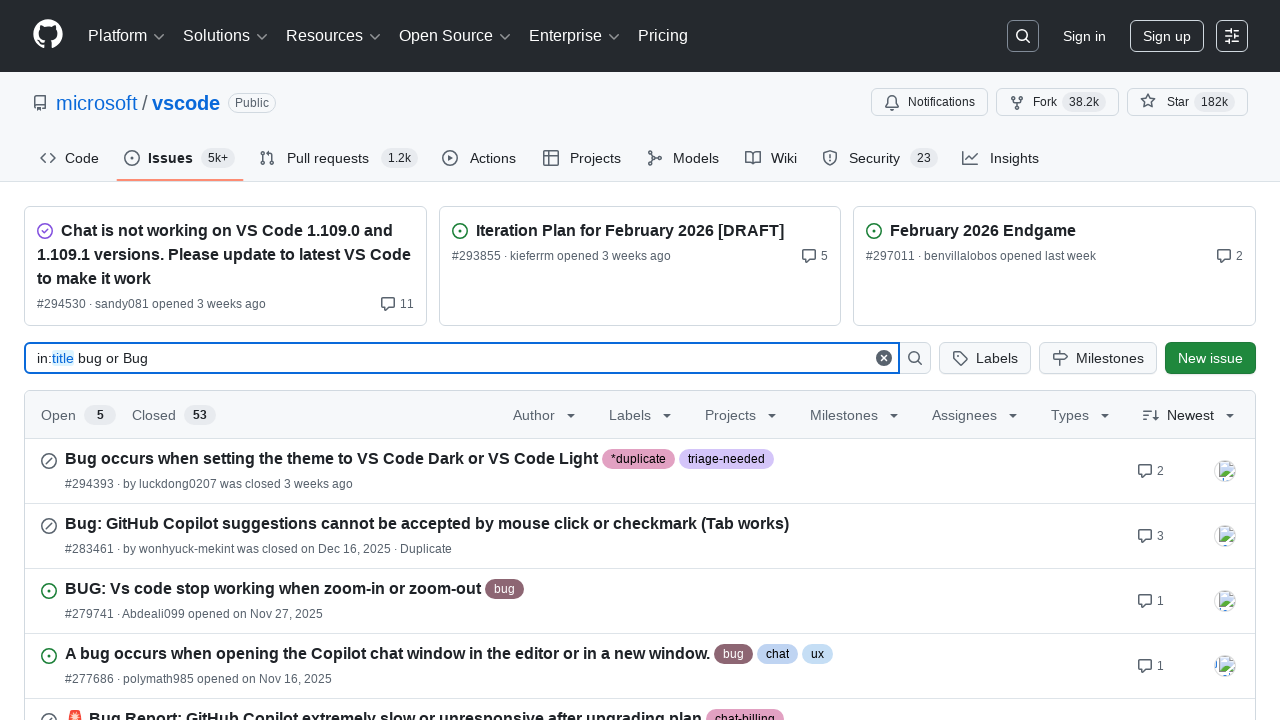

Verified issue title contains 'bug': 'Bug: Play a annoying sound when typing or click on toggle buttons'
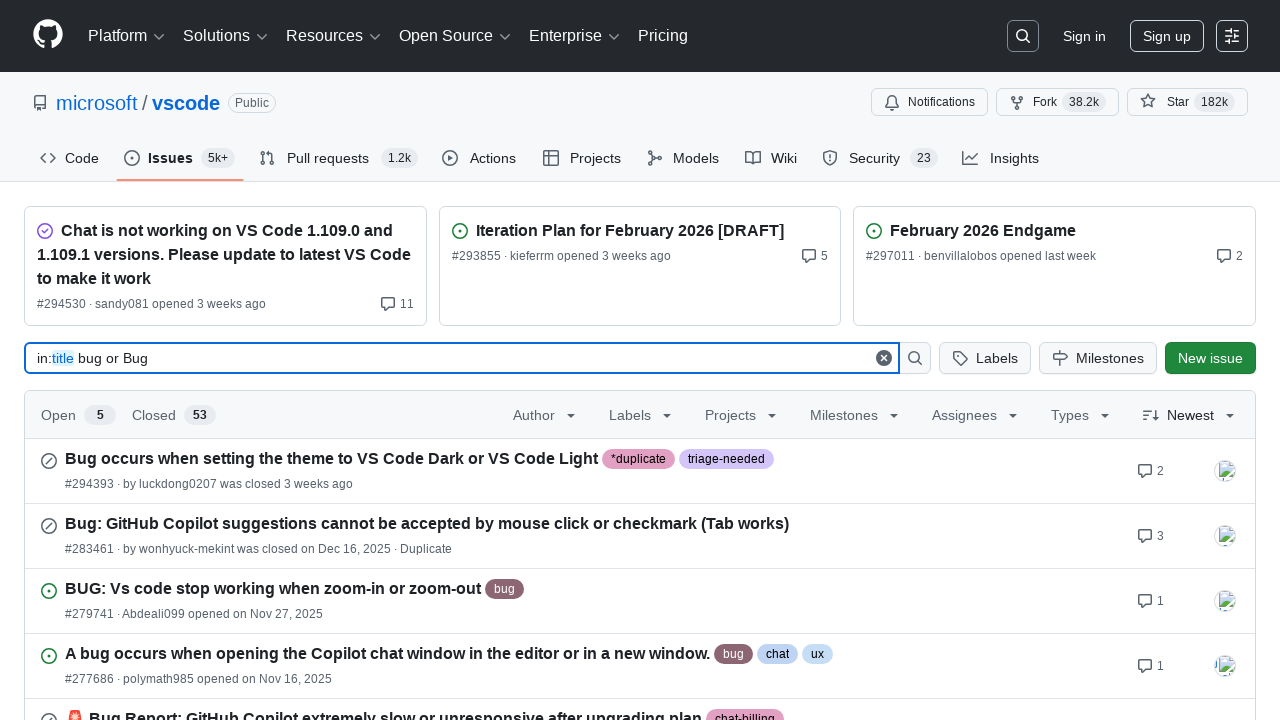

Verified issue title contains 'bug': 'Bug highlighting all occurrences of a letter or word card'
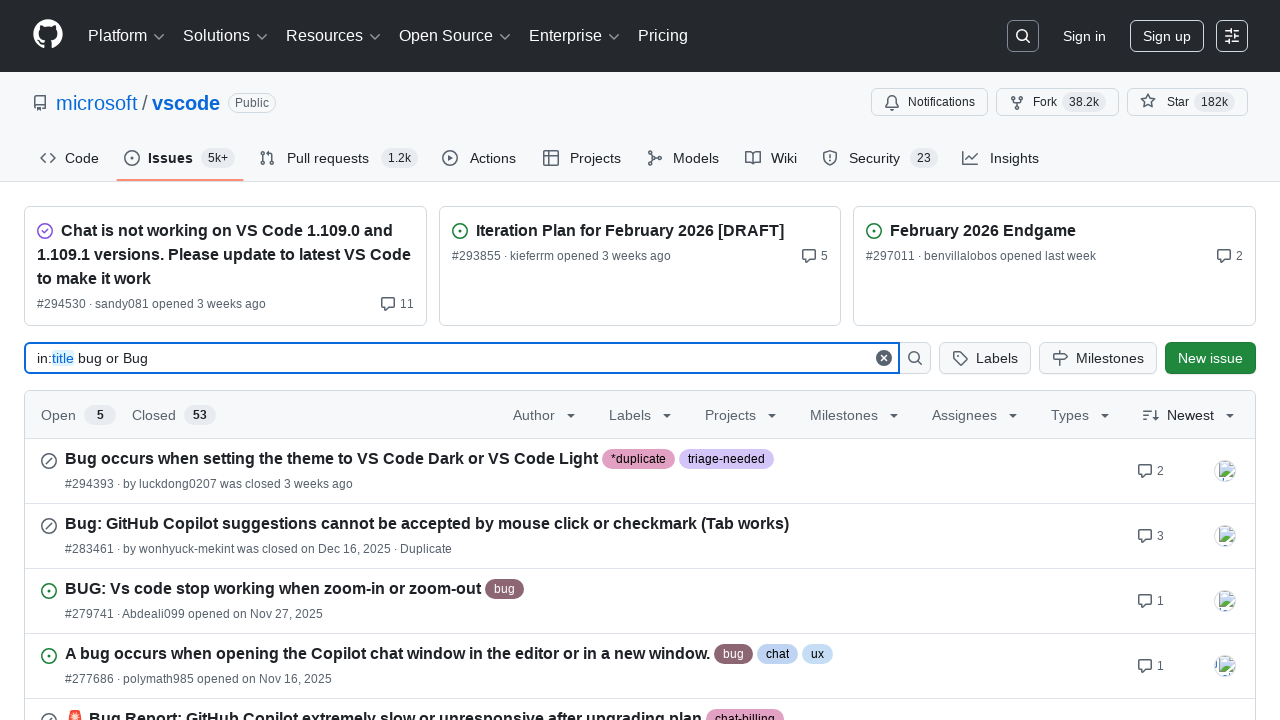

Verified issue title contains 'bug': '[Bug]: Close the editor on accepting or discarding the refactor from the refactor preview'
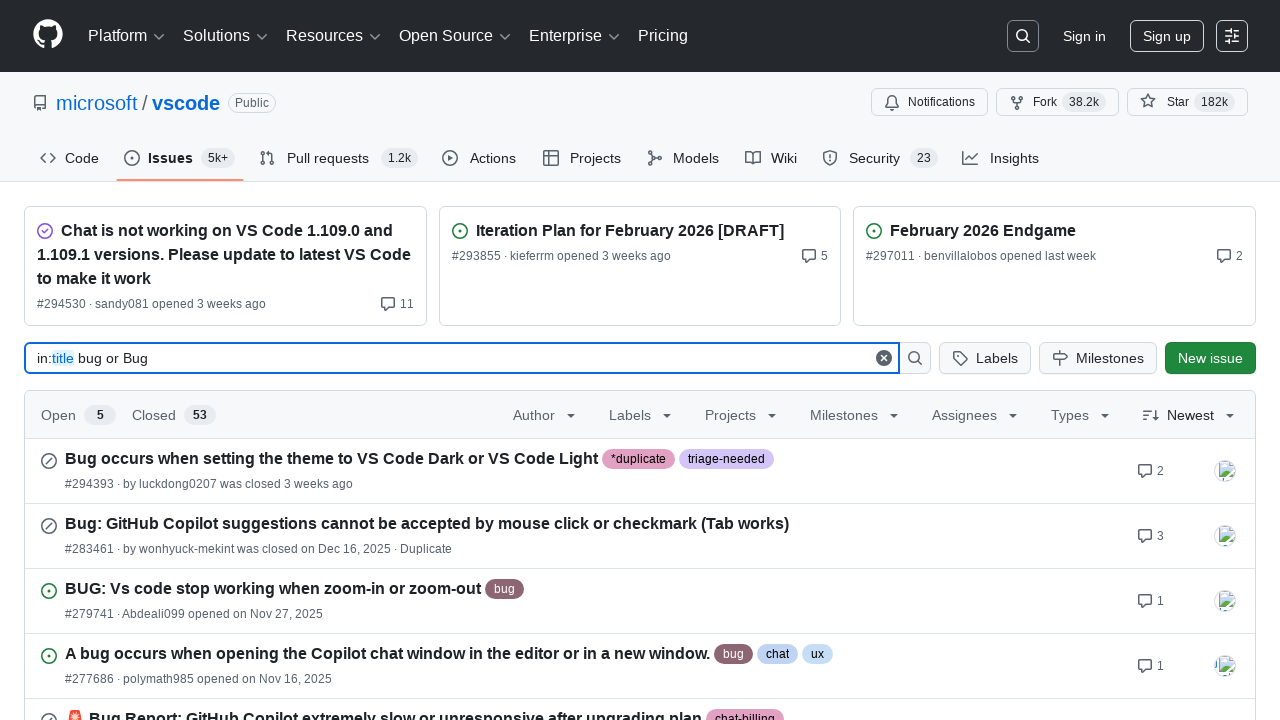

Verified issue title contains 'bug': 'TabInputWebview viewType comment is inaccurate/unclear or there is a bug in viewType'
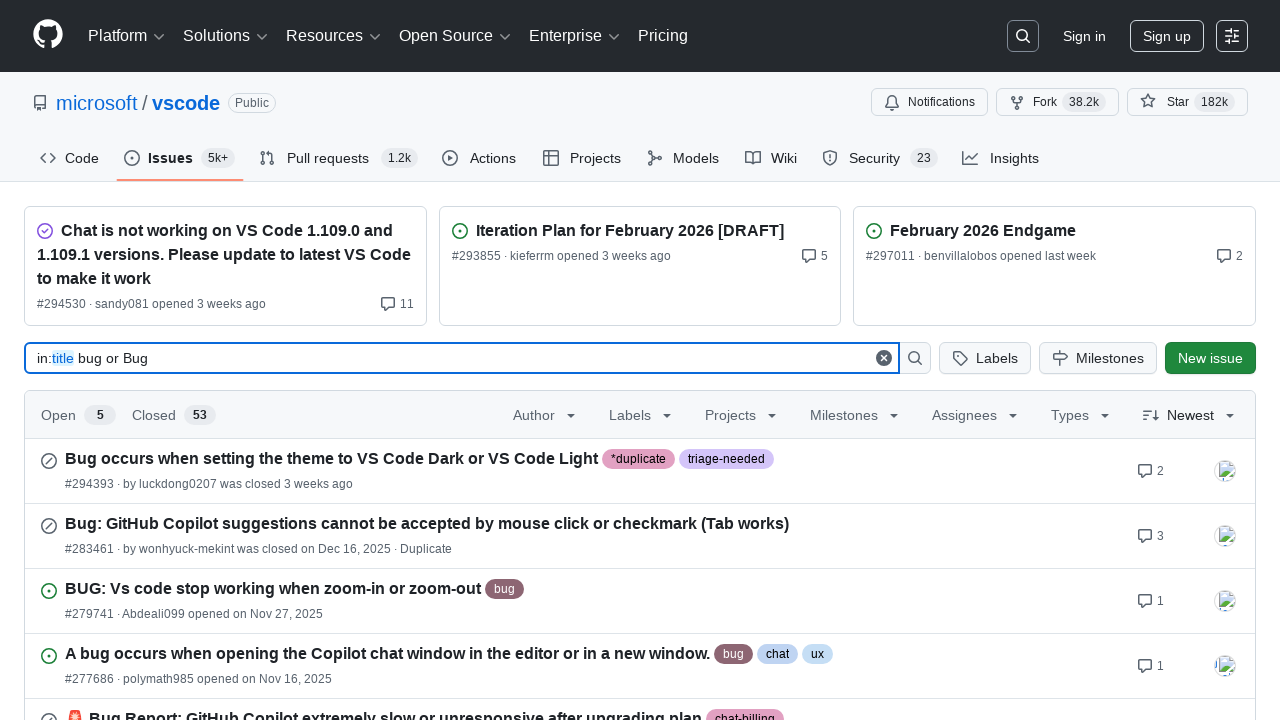

Verified issue title contains 'bug': 'Bug: Battery Drain from either MacOS Sonoma or JAX-GPU'
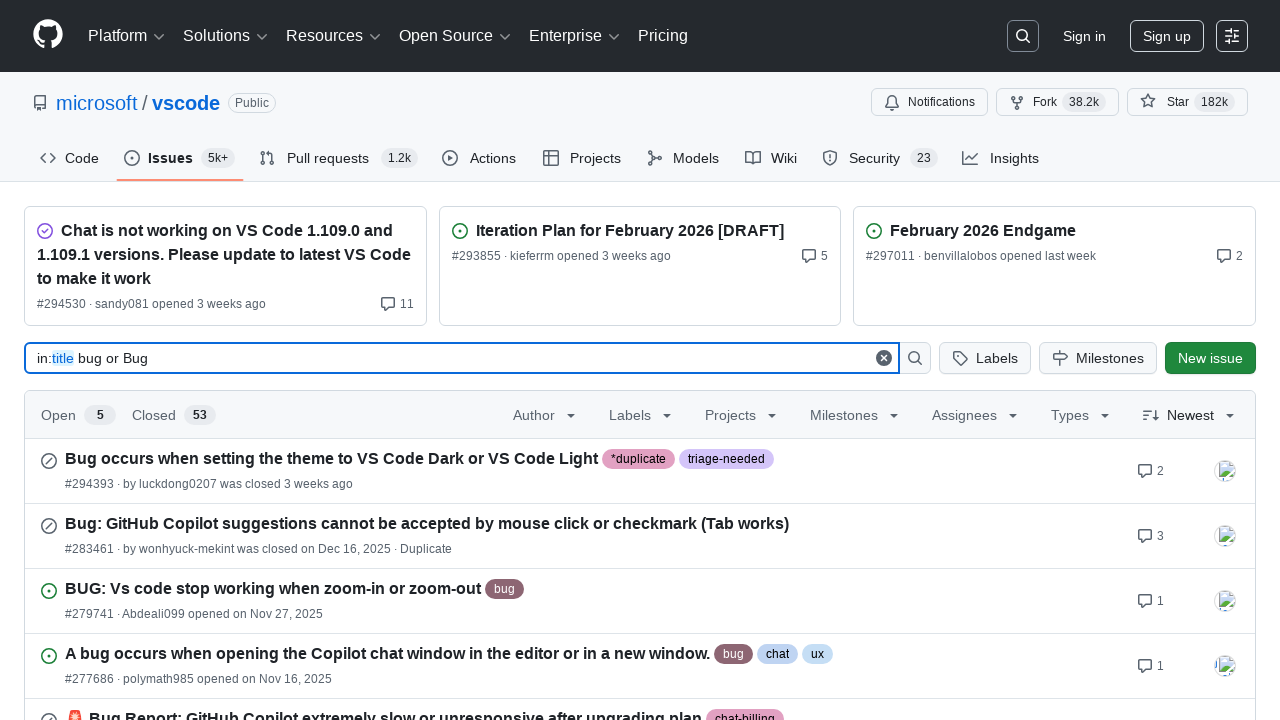

Verified issue title contains 'bug': 'Terminal typing bug (jumping lines or something)'
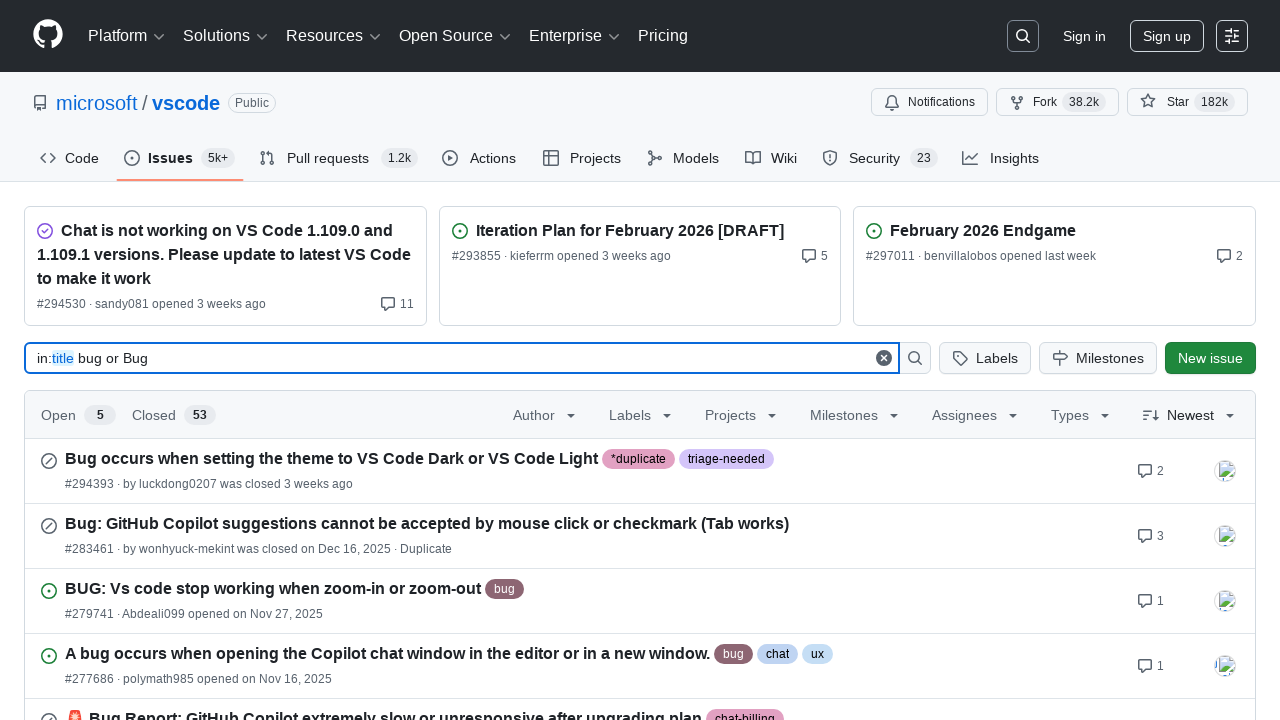

Verified issue title contains 'bug': '[Regression Bug] properties activationEvents and main must both be specified or must both be omitted'
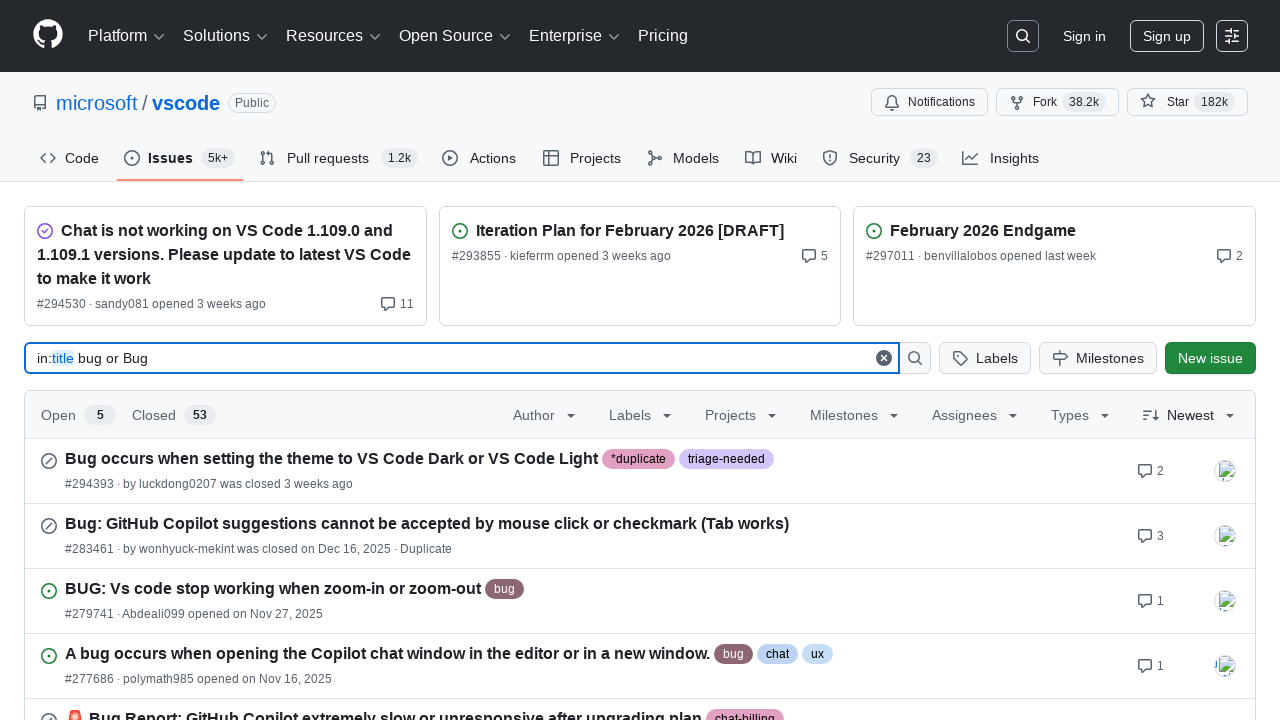

Verified issue title contains 'bug': 'bug or just a glitch '
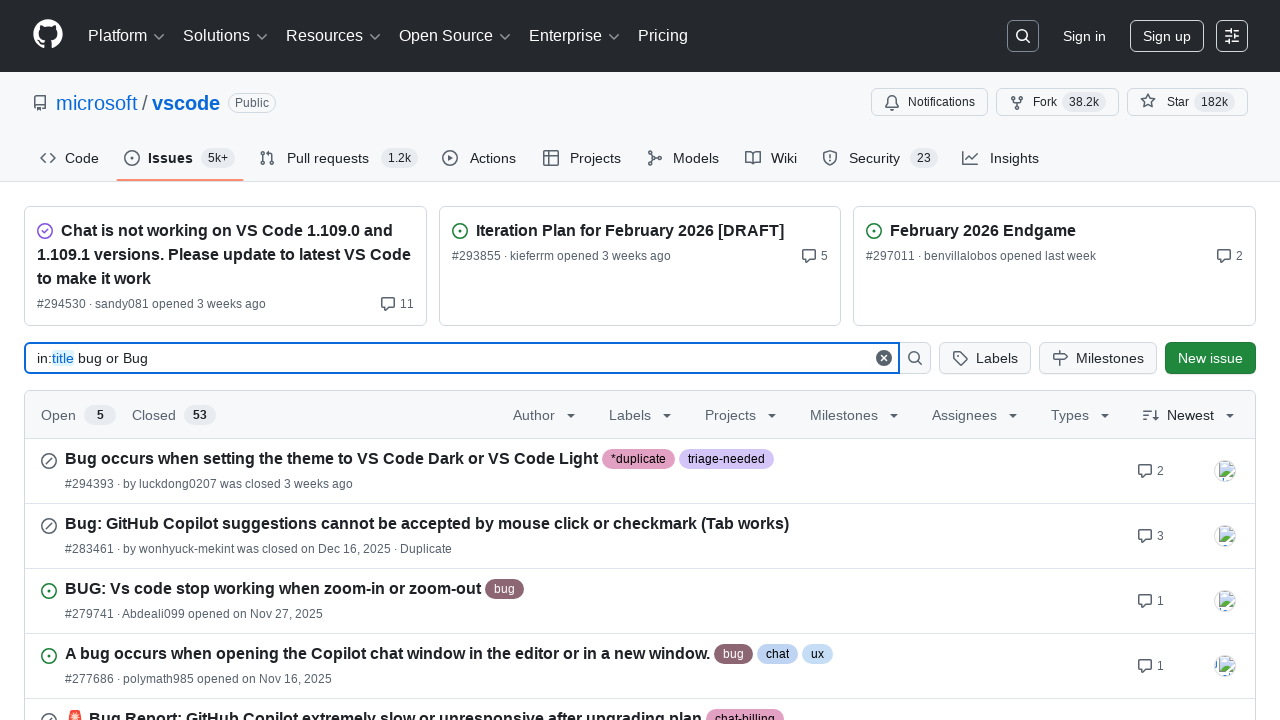

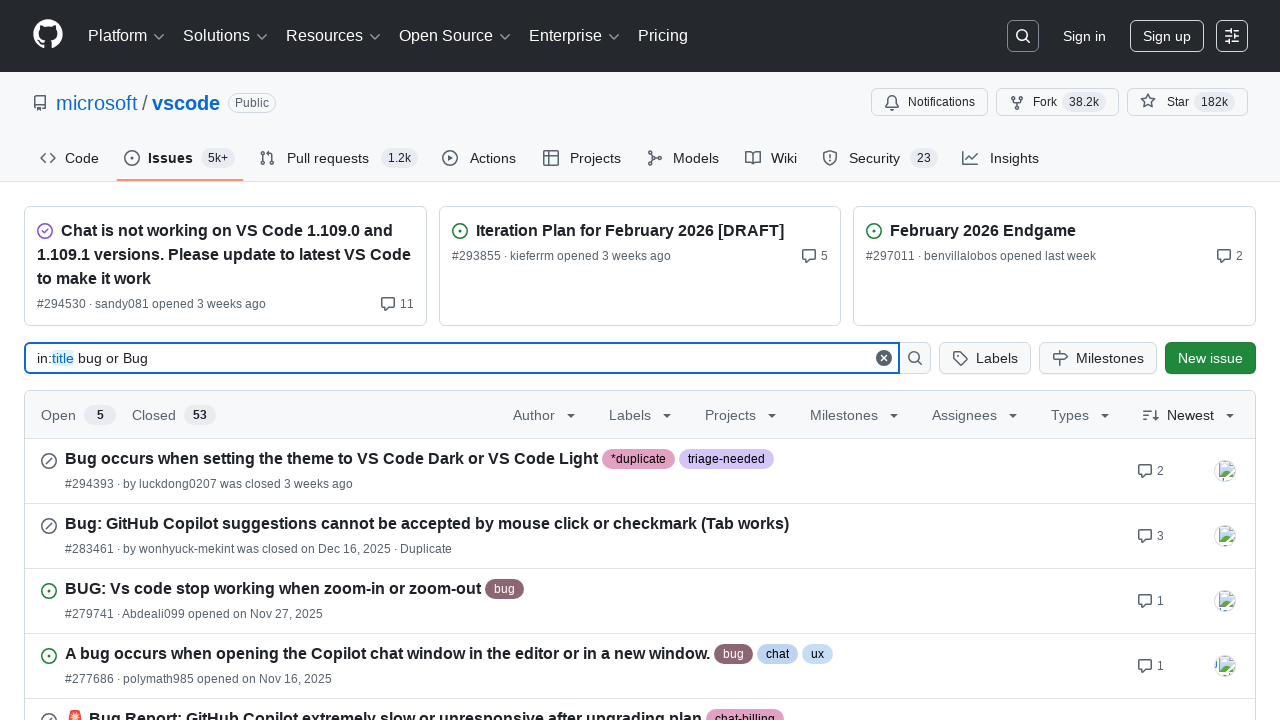